Tests the password reset functionality by entering an email address and initiating the forgot password flow

Starting URL: https://login.salesforce.com/

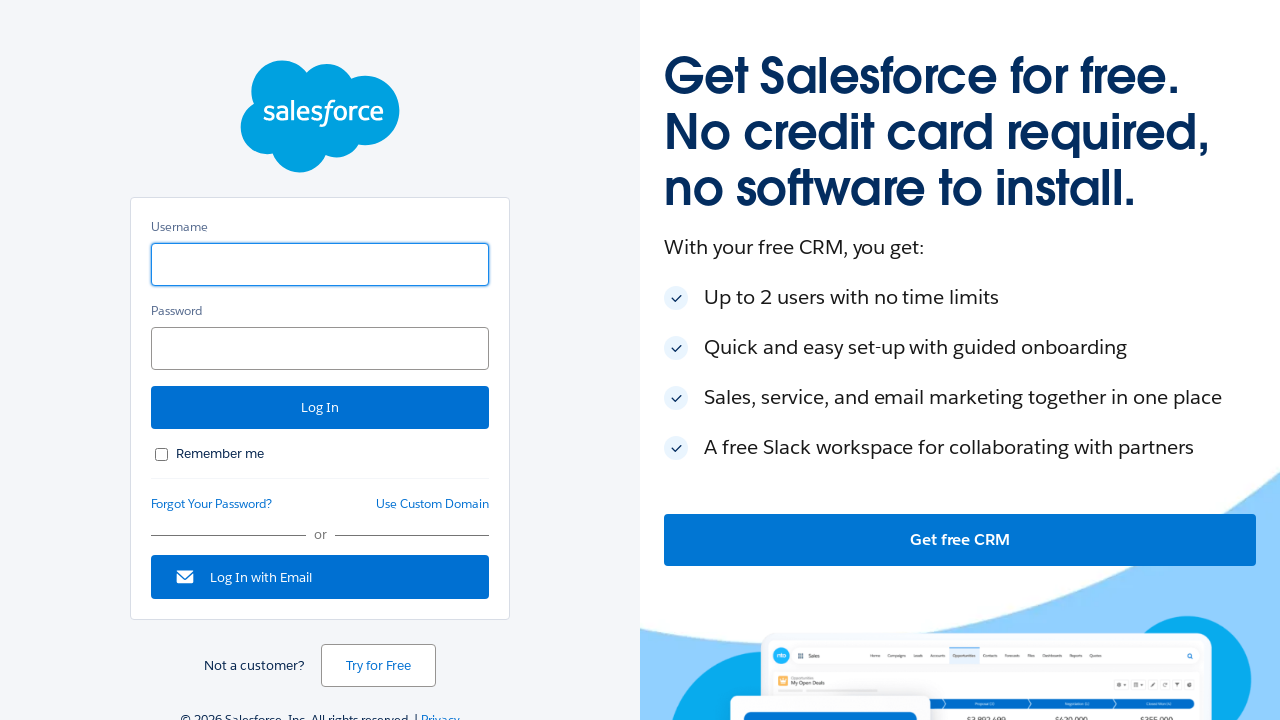

Entered email 'testuser@example.com' in username field on #username
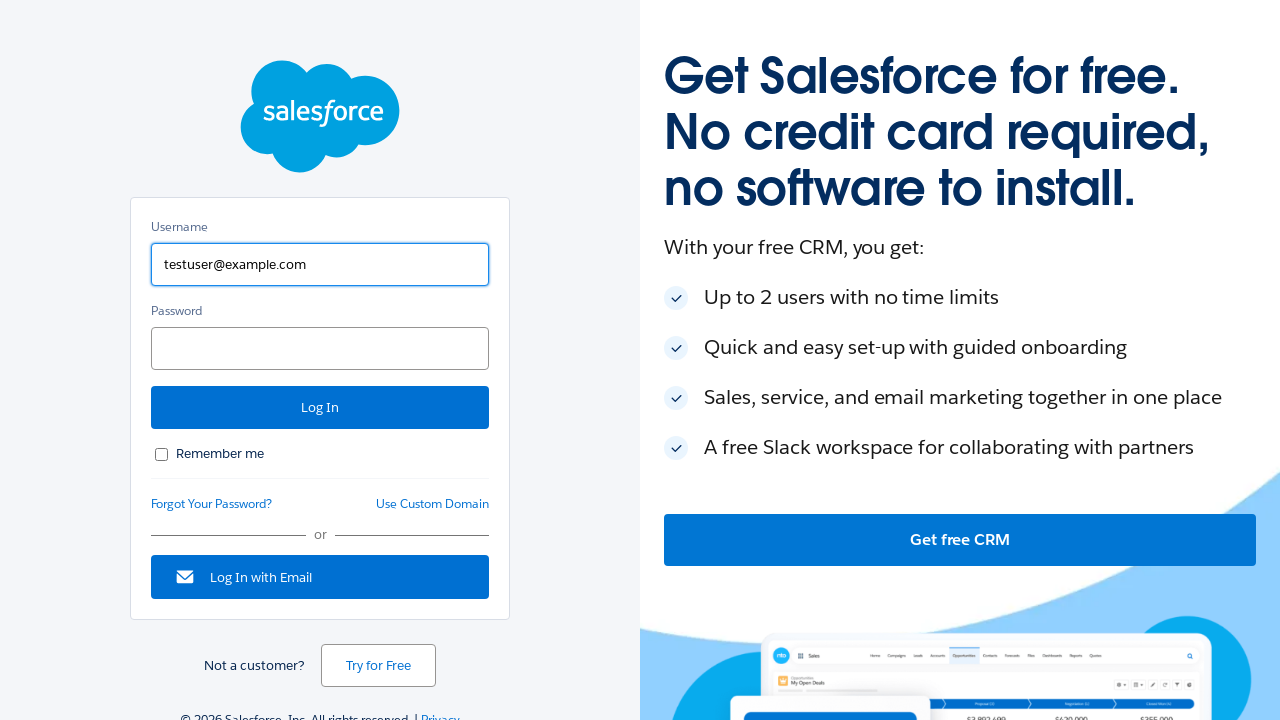

Clicked forgot password link at (212, 504) on #forgot_password_link
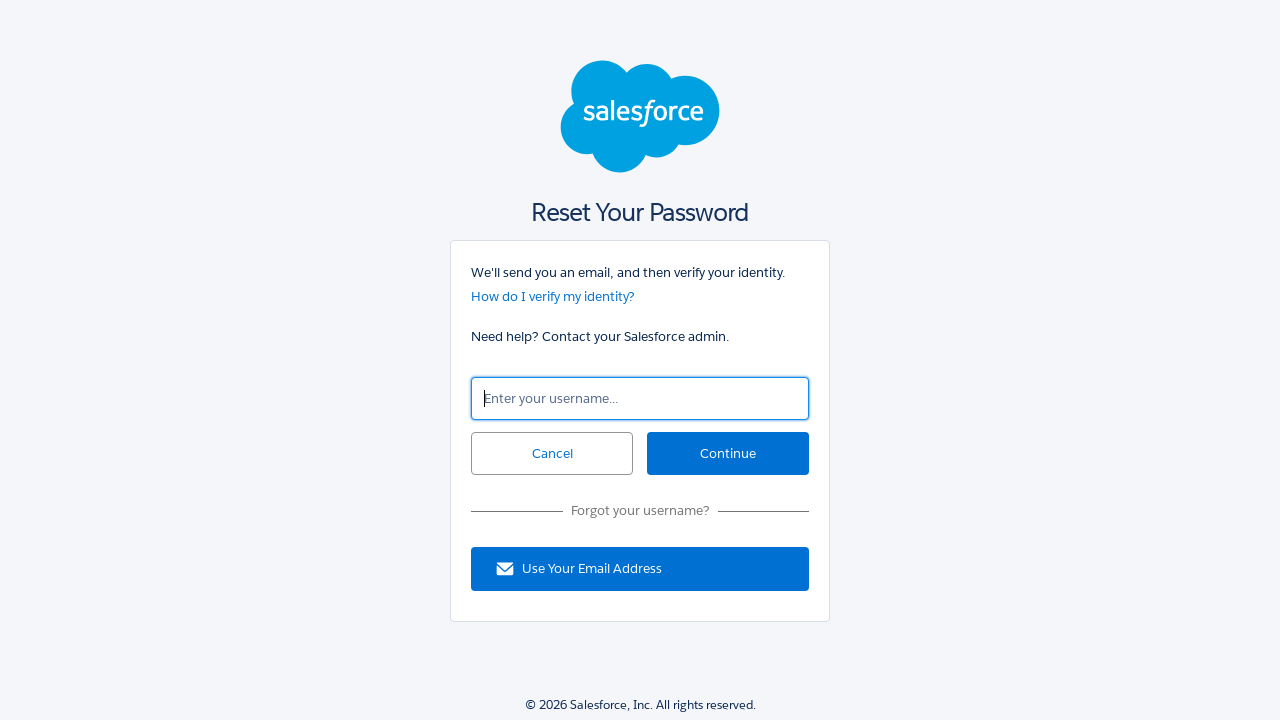

Password reset form loaded
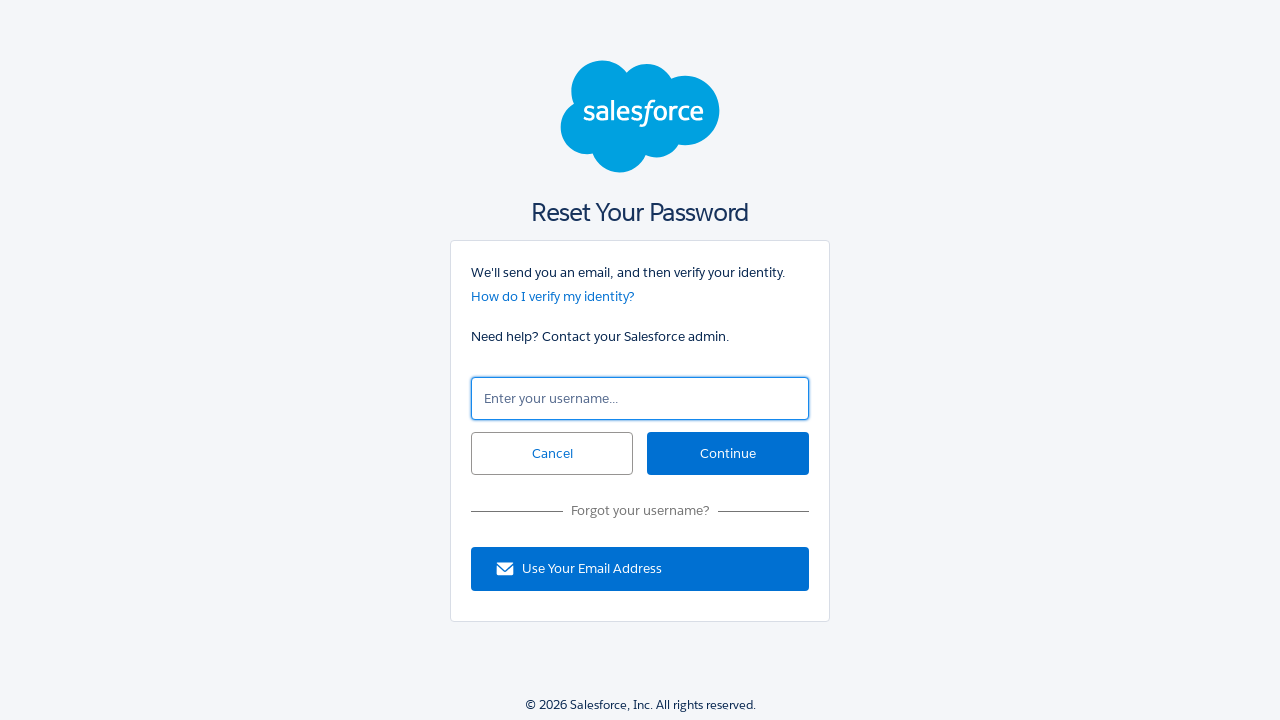

Entered email 'testuser@example.com' in password reset form on #un
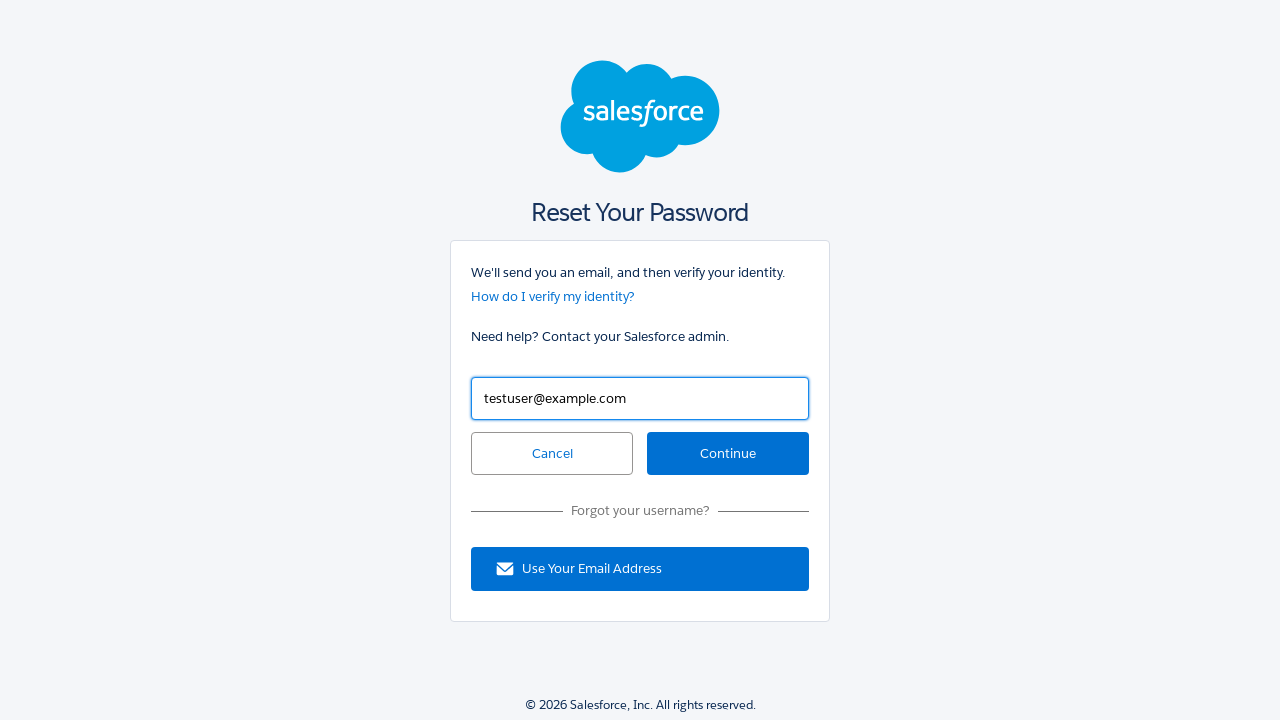

Clicked continue button to submit reset request at (728, 454) on #continue
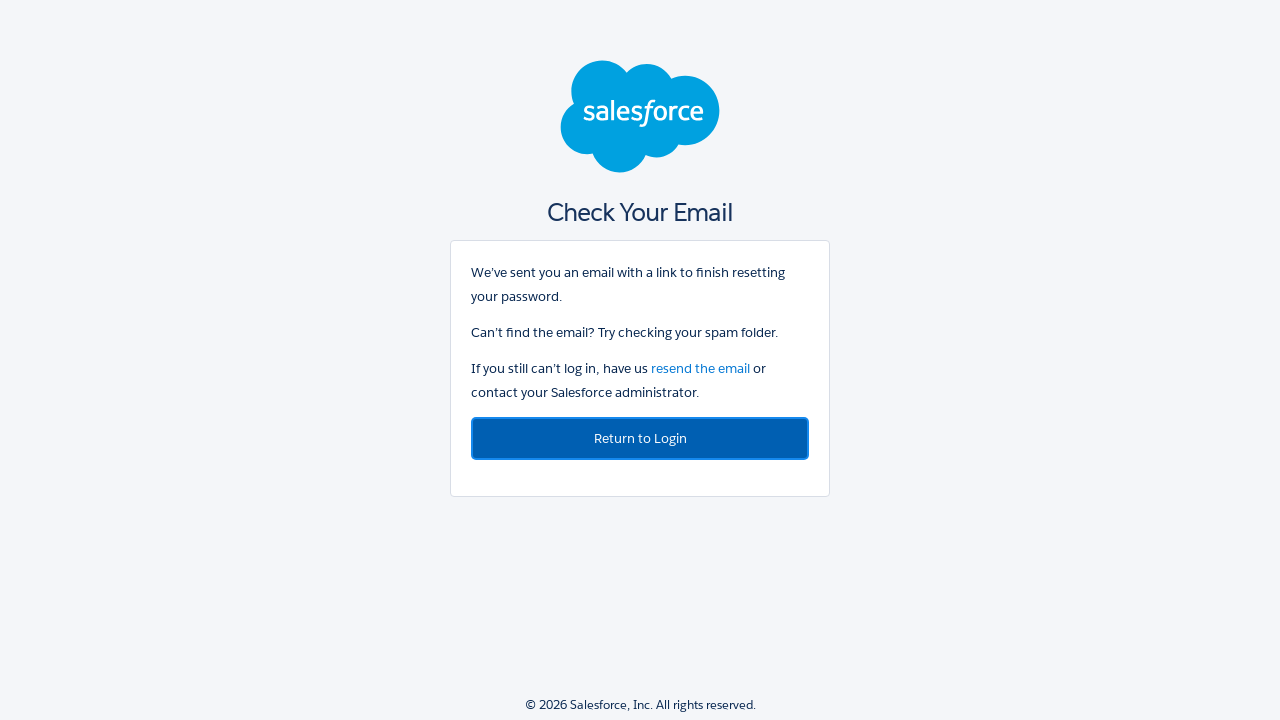

Password reset confirmation message displayed
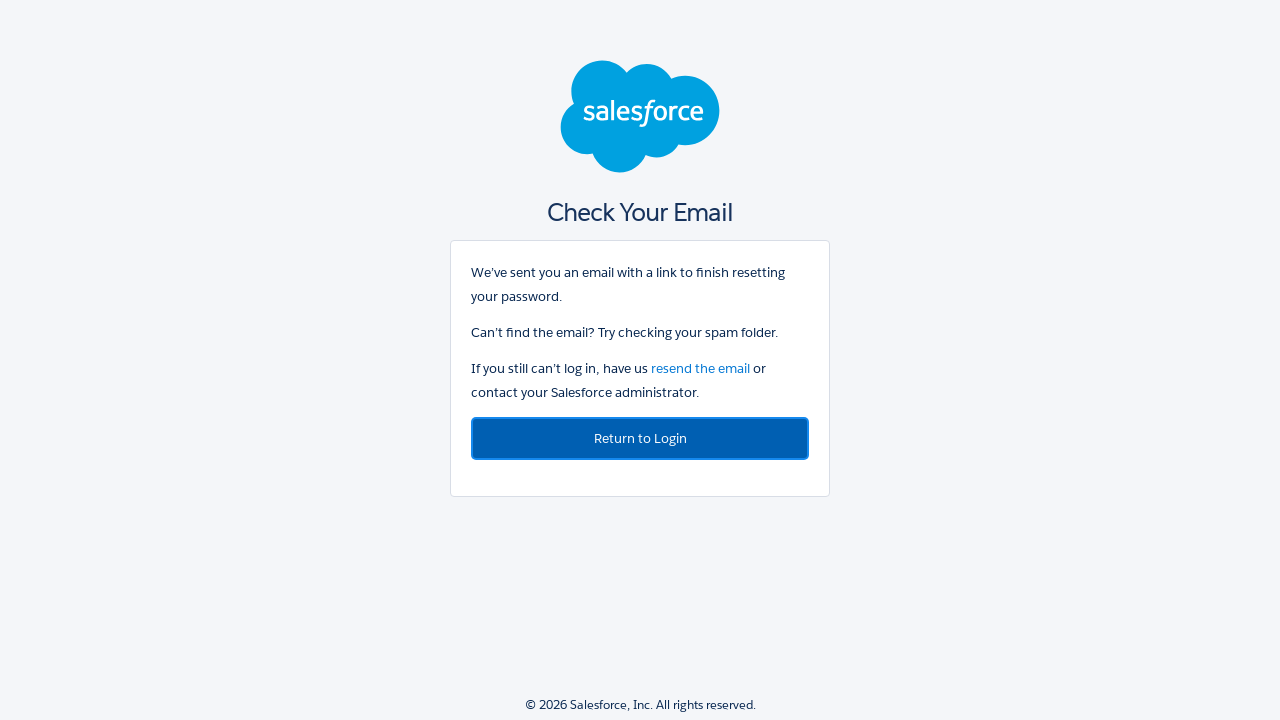

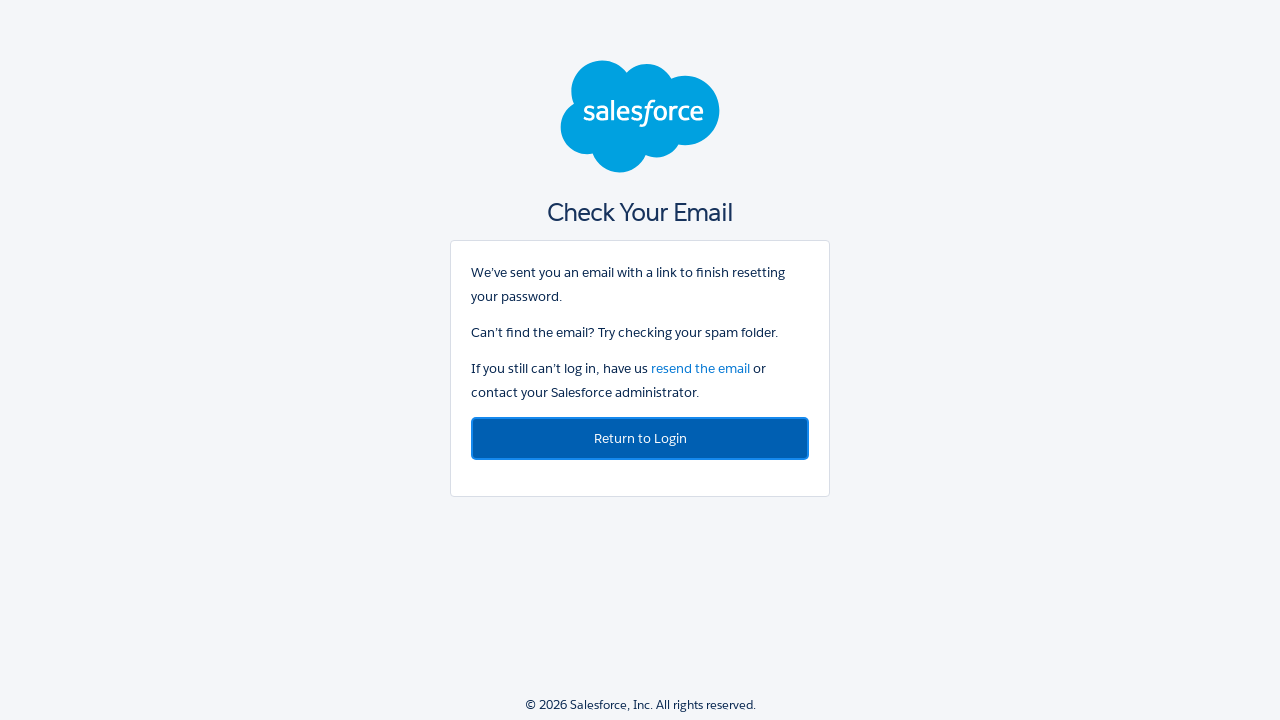